Navigates to a form page and fills in the username field using CSS selector

Starting URL: https://demoqa.com/text-box

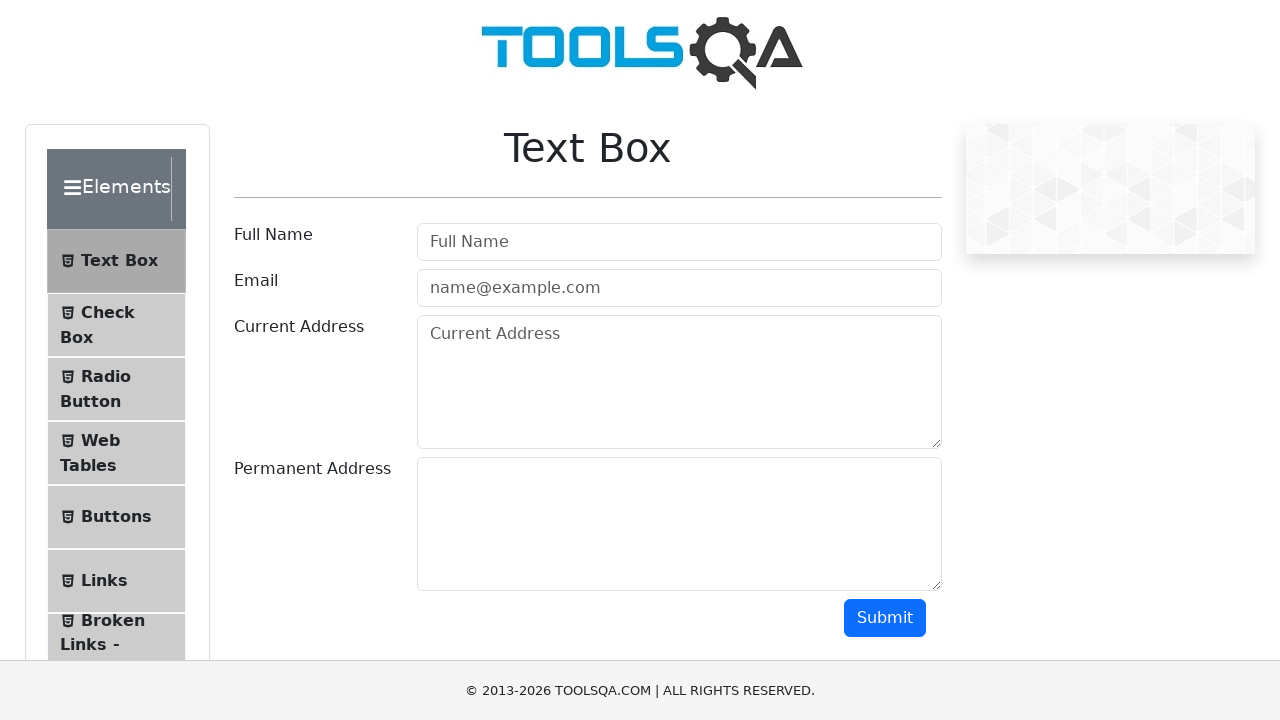

Filled username field with 'good class' using CSS selector on input[id='userName']
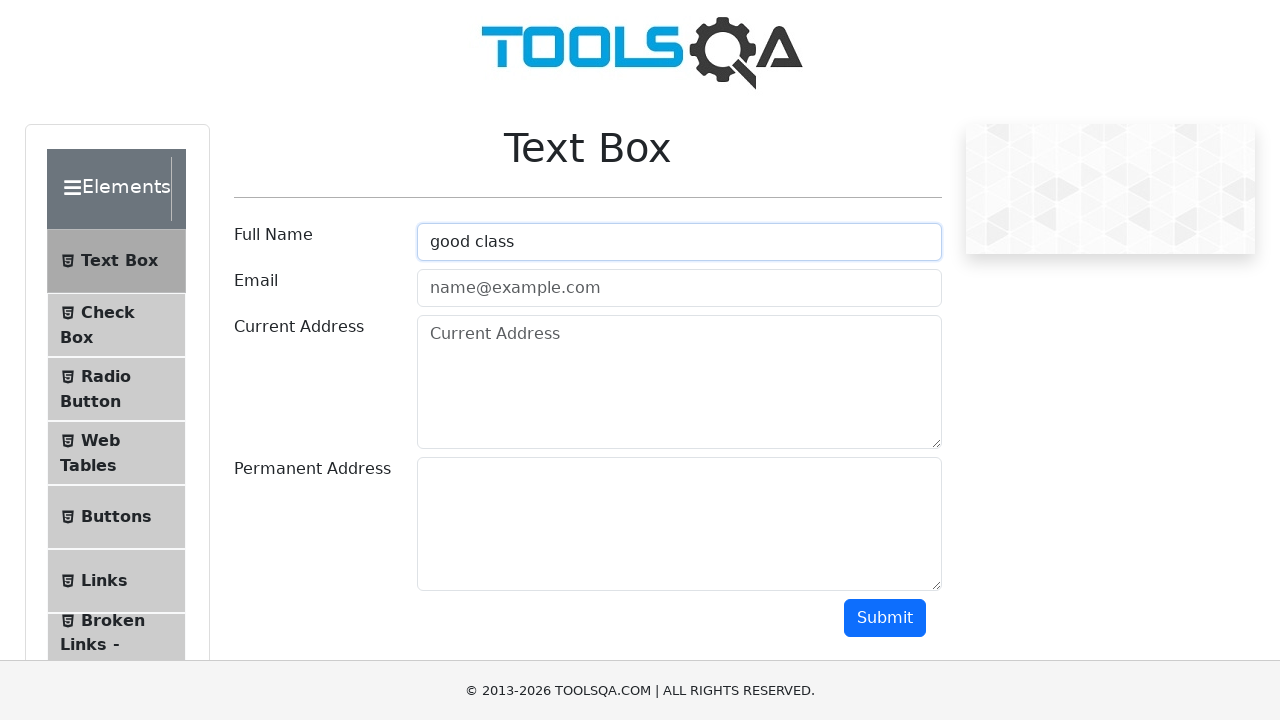

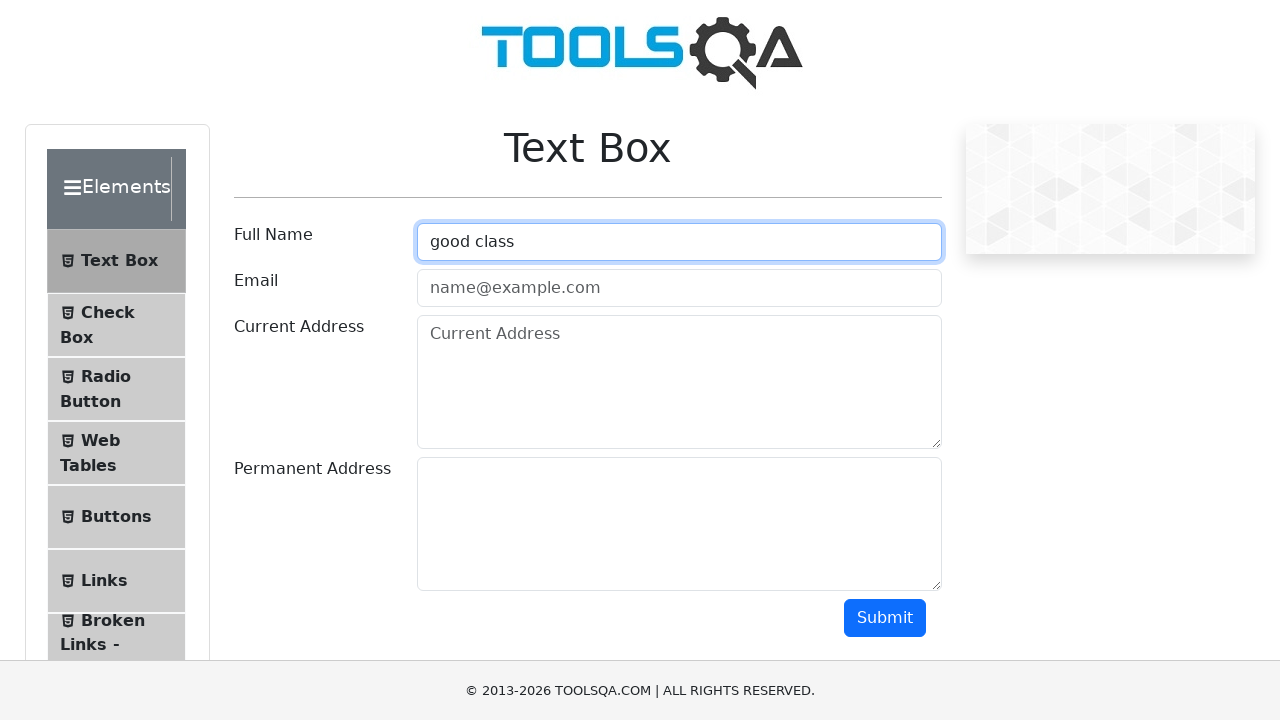